Tests TikTok Creative Center keyword search functionality by entering a search term and verifying that results are displayed in a table.

Starting URL: https://ads.tiktok.com/business/creativecenter/keyword-insights/pc/en

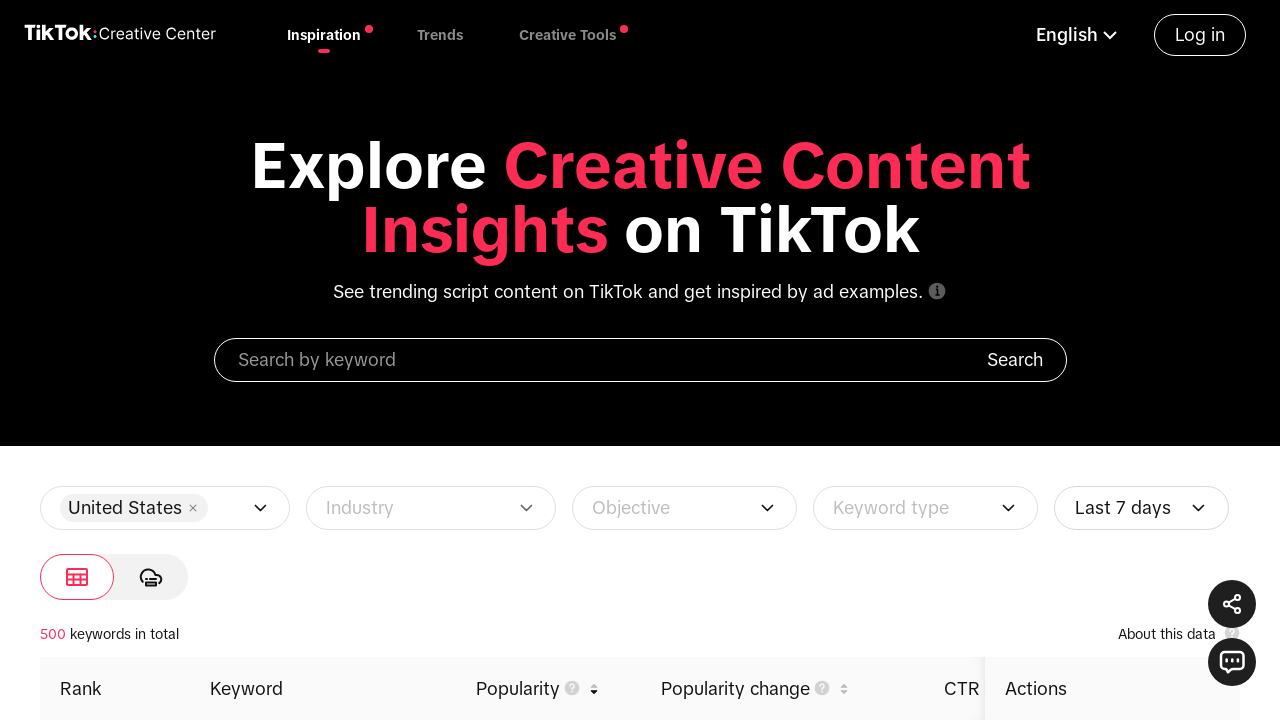

Waited for page to fully load (networkidle)
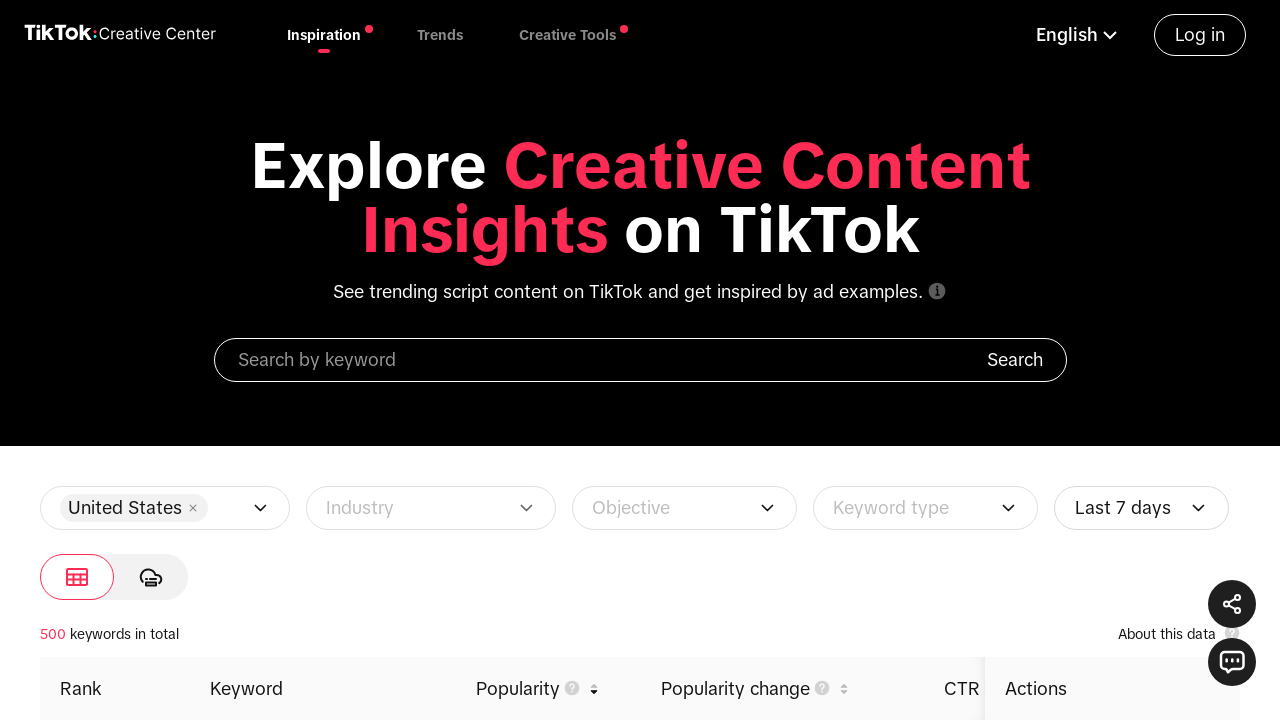

Search input field became available
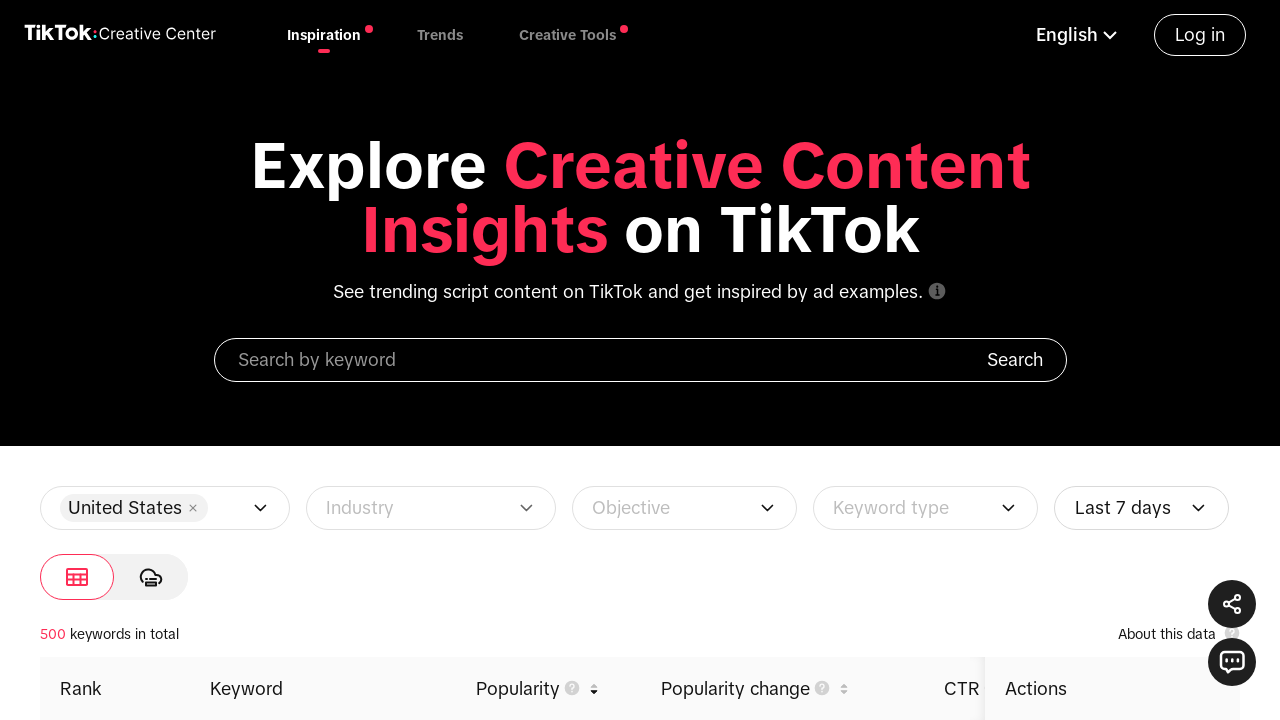

Filled search field with keyword 'fitness' on input[placeholder="Search by keyword"]
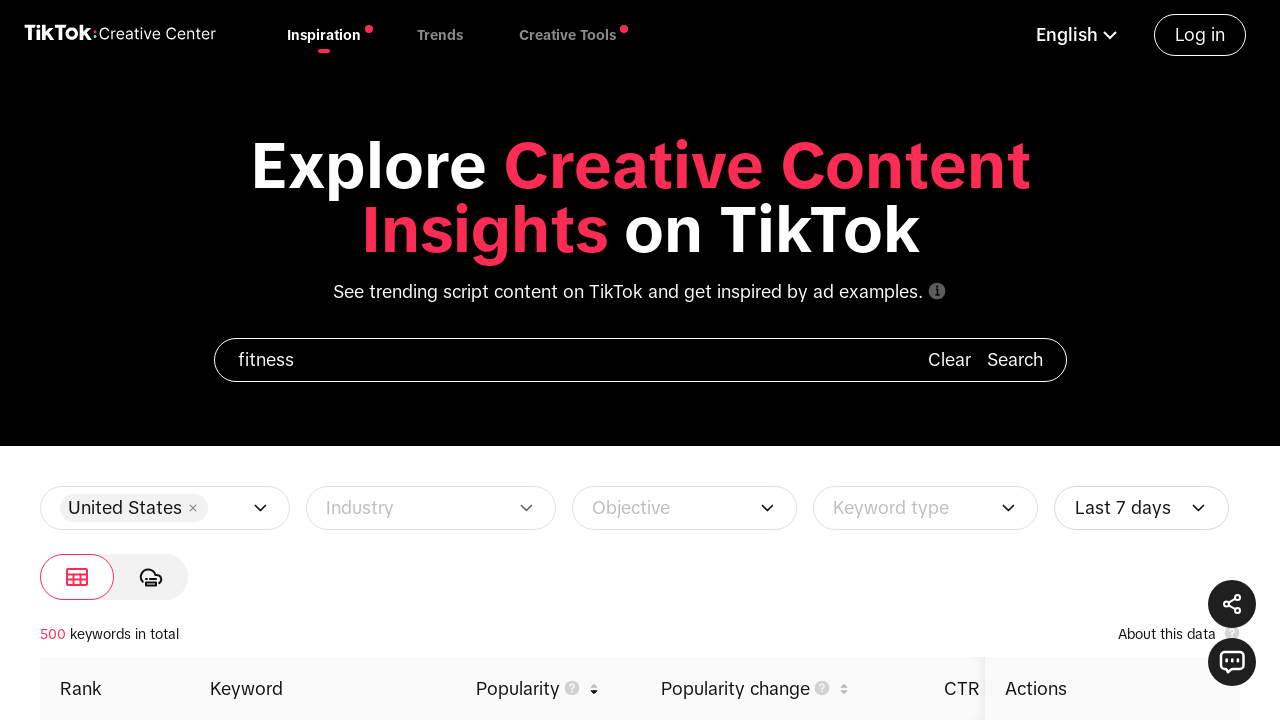

Clicked the search button to execute keyword search at (1014, 360) on [data-testid="cc_commonCom_autoComplete_seach"]
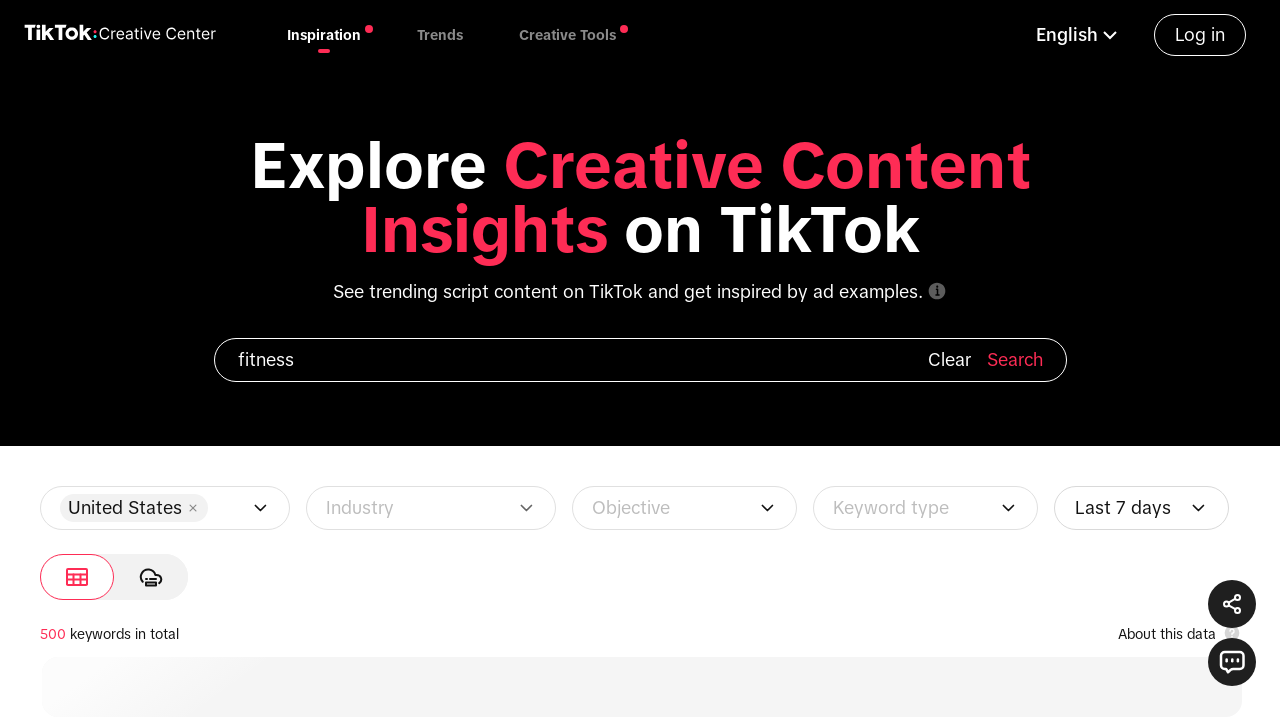

Results table loaded and displayed
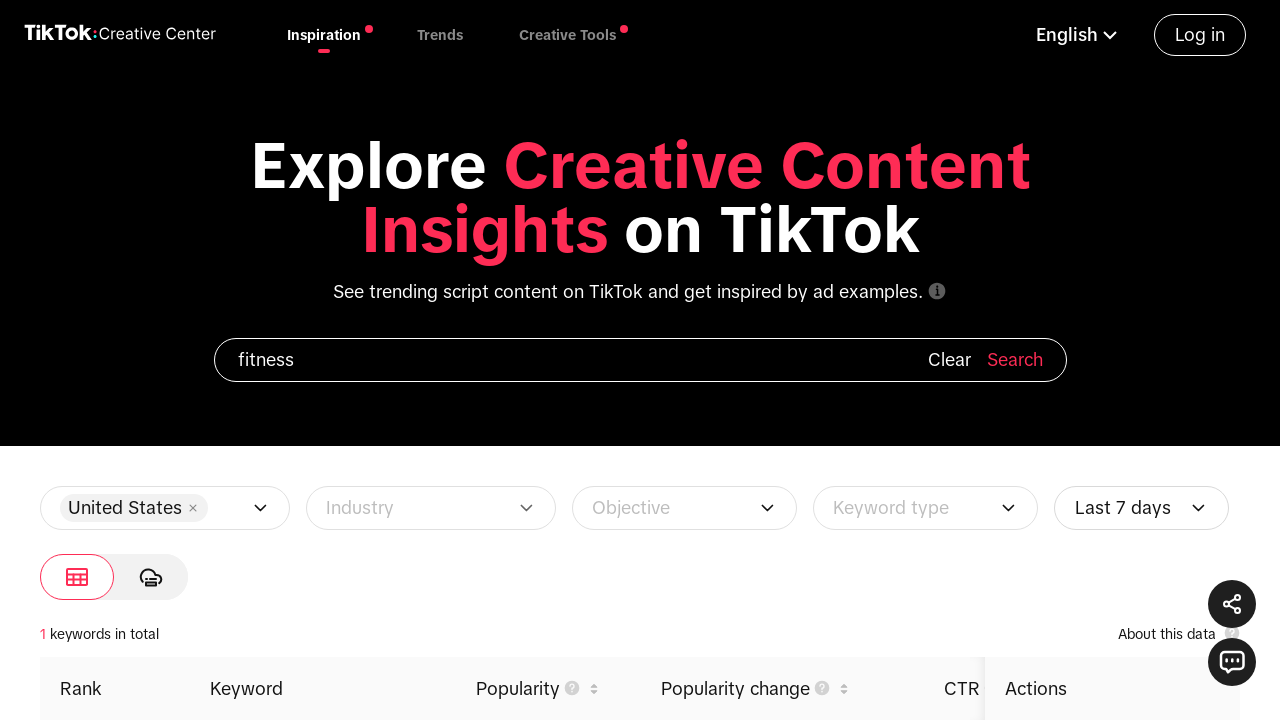

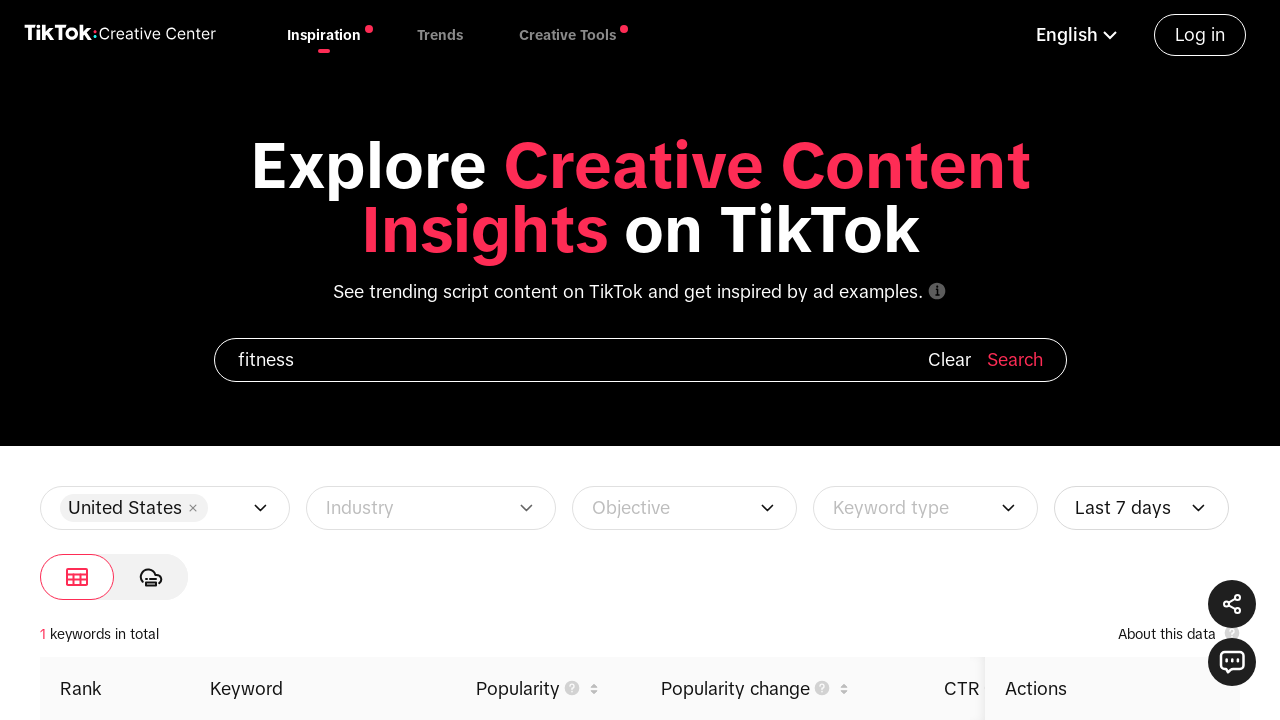